Tests clearing the complete state of all items by checking then unchecking toggle all

Starting URL: https://demo.playwright.dev/todomvc

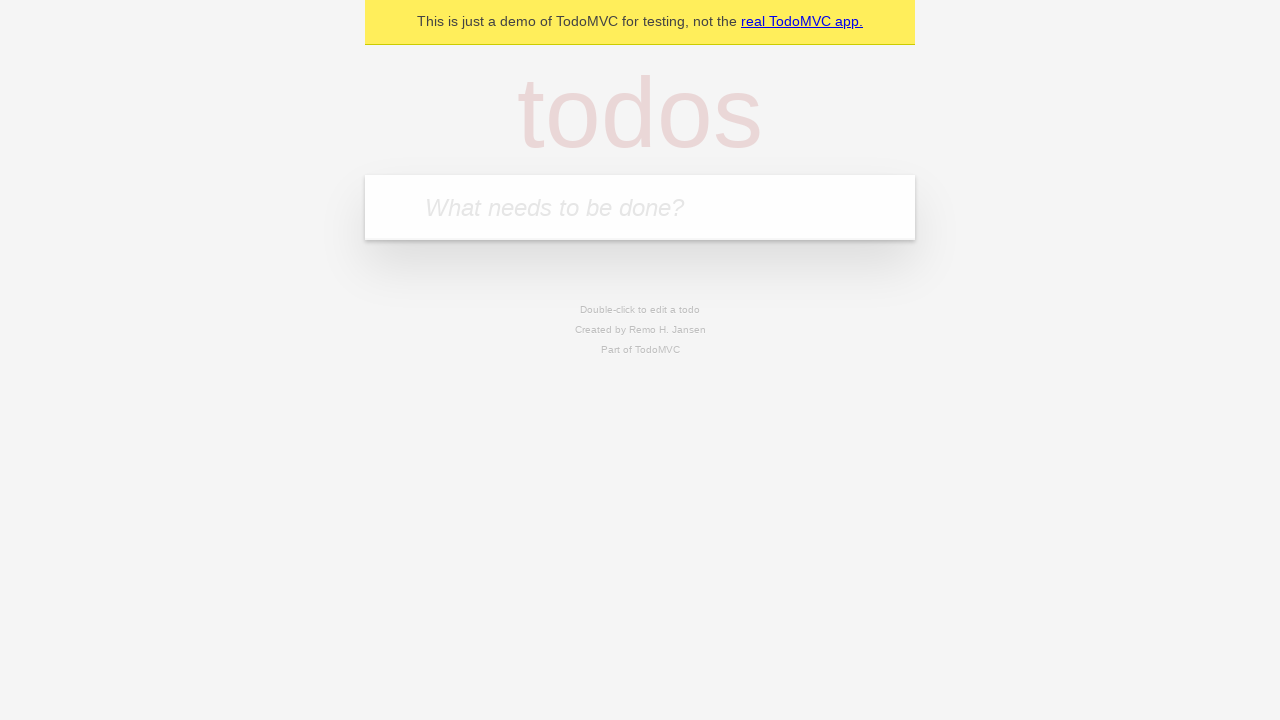

Filled input field with first todo 'buy some cheese' on internal:attr=[placeholder="What needs to be done?"i]
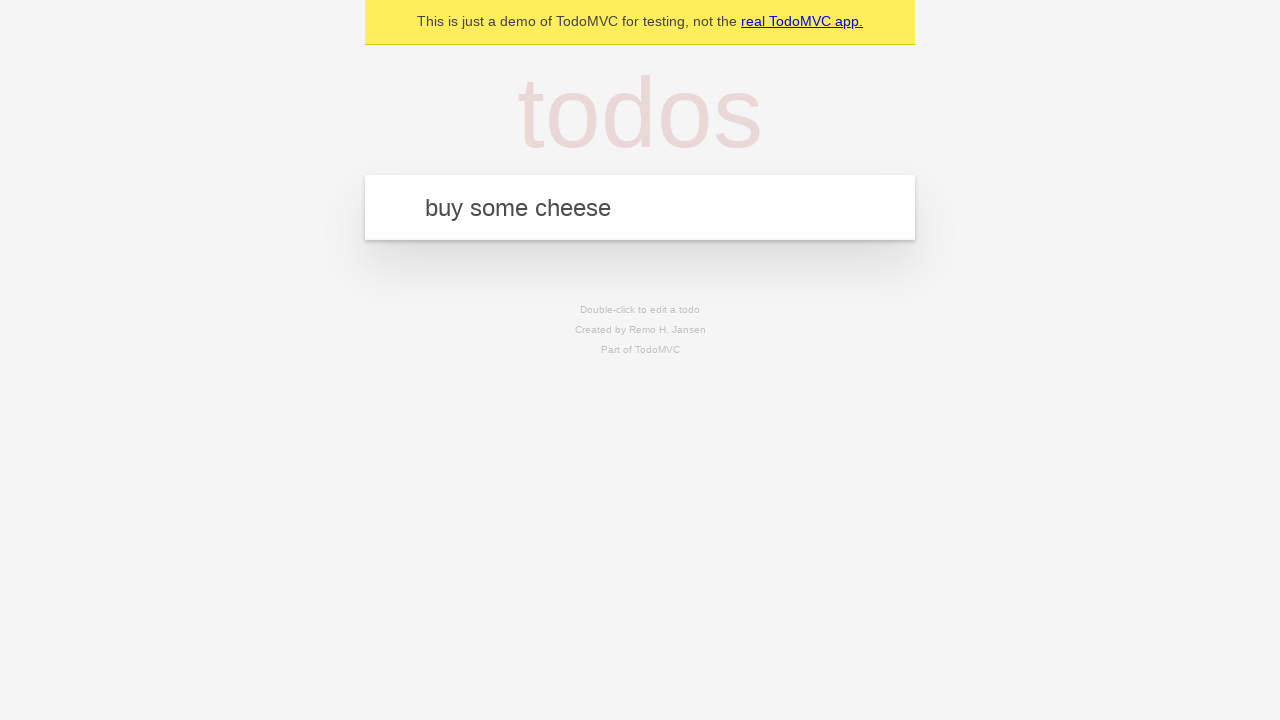

Pressed Enter to create first todo item on internal:attr=[placeholder="What needs to be done?"i]
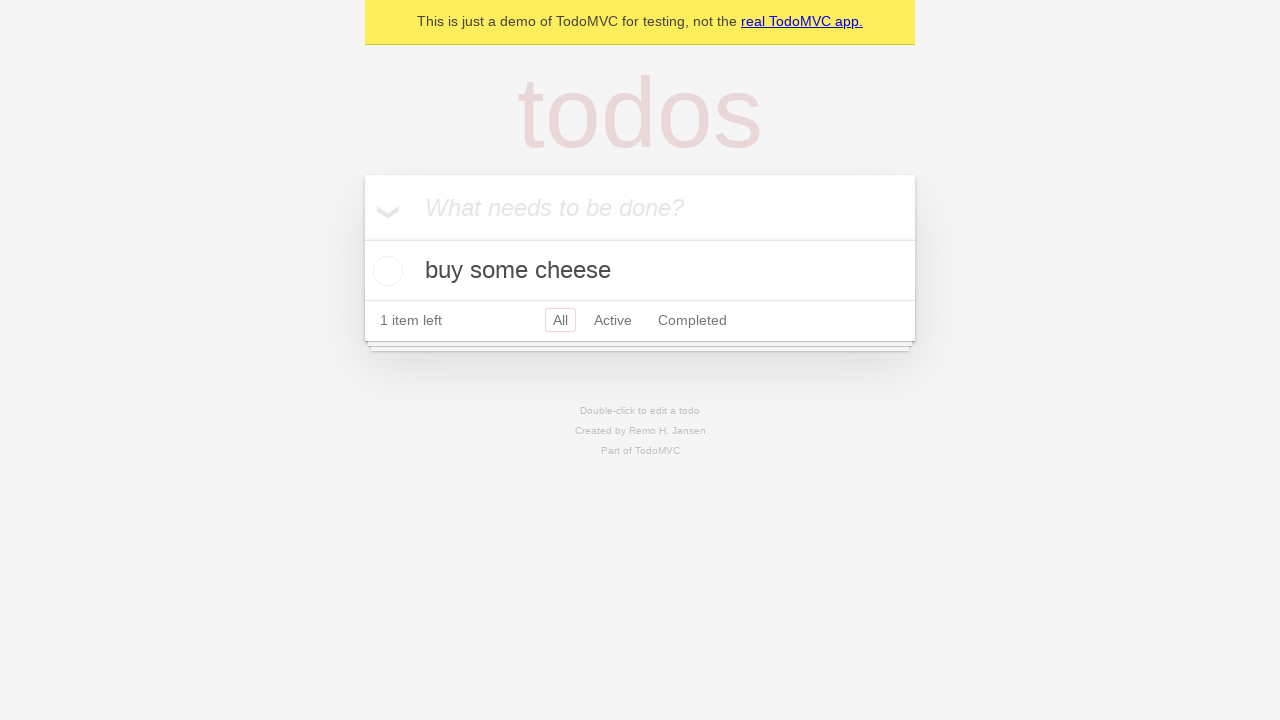

Filled input field with second todo 'feed the cat' on internal:attr=[placeholder="What needs to be done?"i]
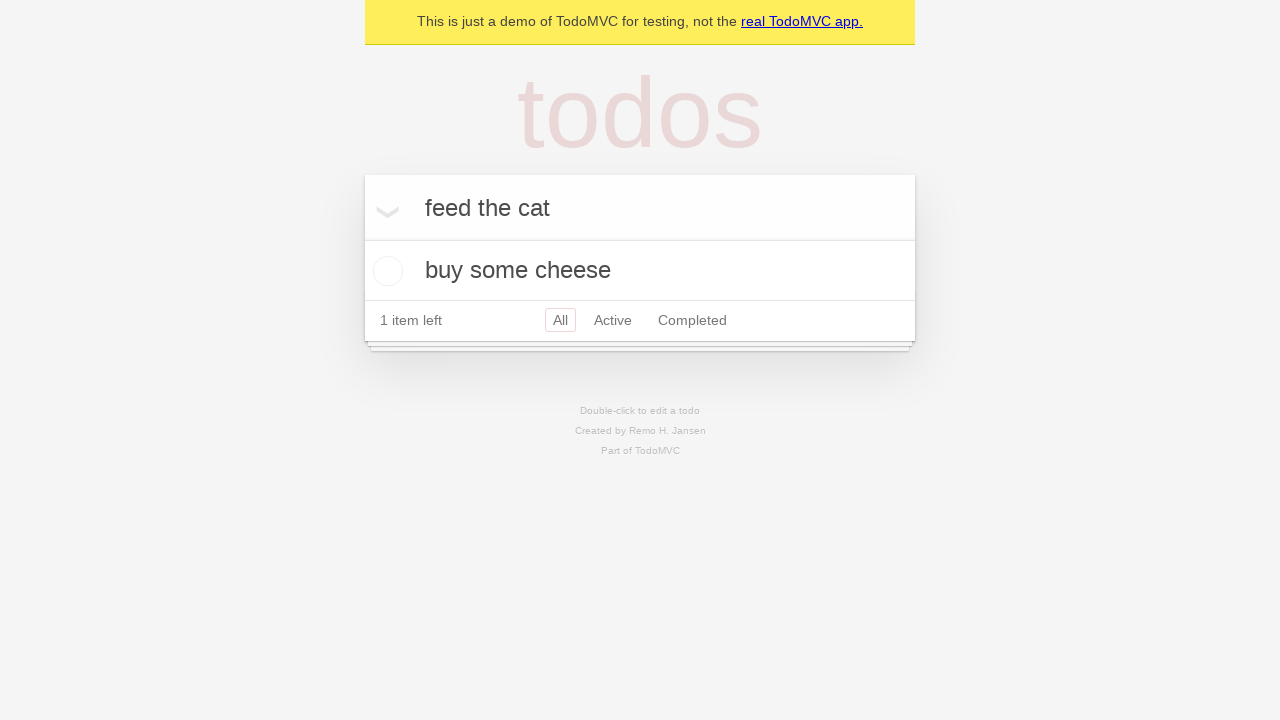

Pressed Enter to create second todo item on internal:attr=[placeholder="What needs to be done?"i]
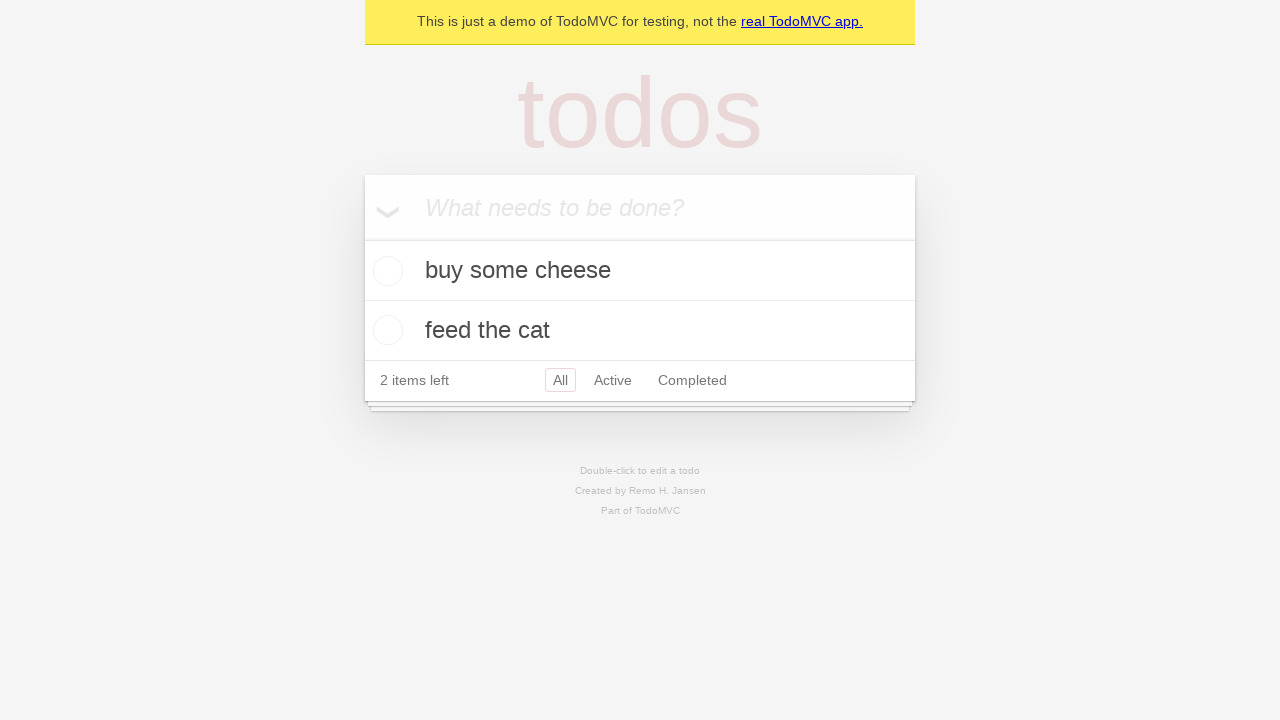

Filled input field with third todo 'book a doctors appointment' on internal:attr=[placeholder="What needs to be done?"i]
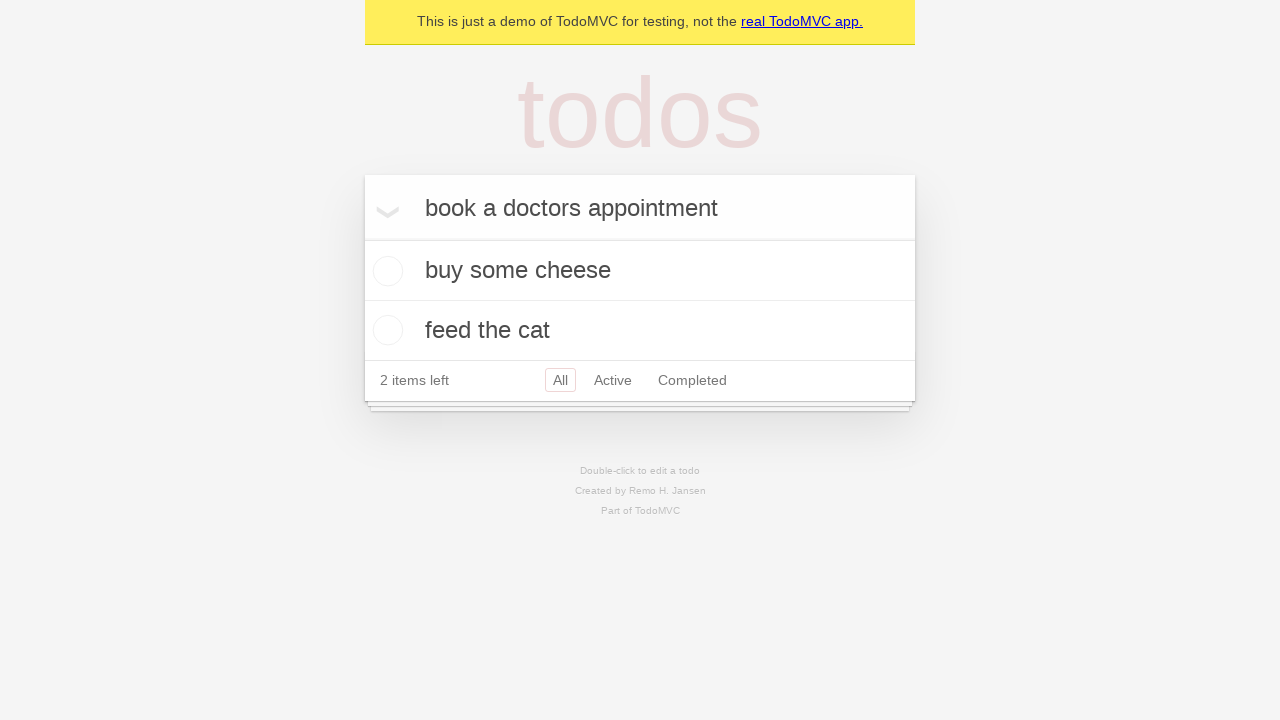

Pressed Enter to create third todo item on internal:attr=[placeholder="What needs to be done?"i]
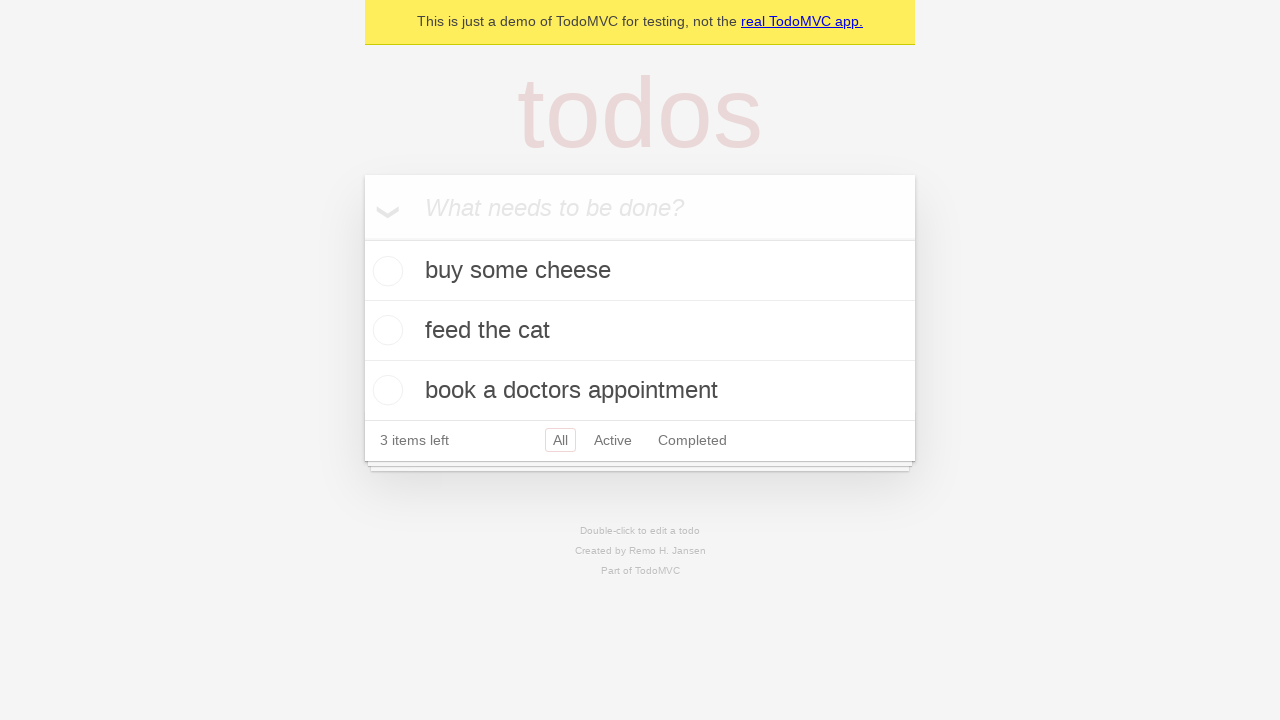

Checked 'Mark all as complete' toggle to mark all items as completed at (362, 238) on internal:label="Mark all as complete"i
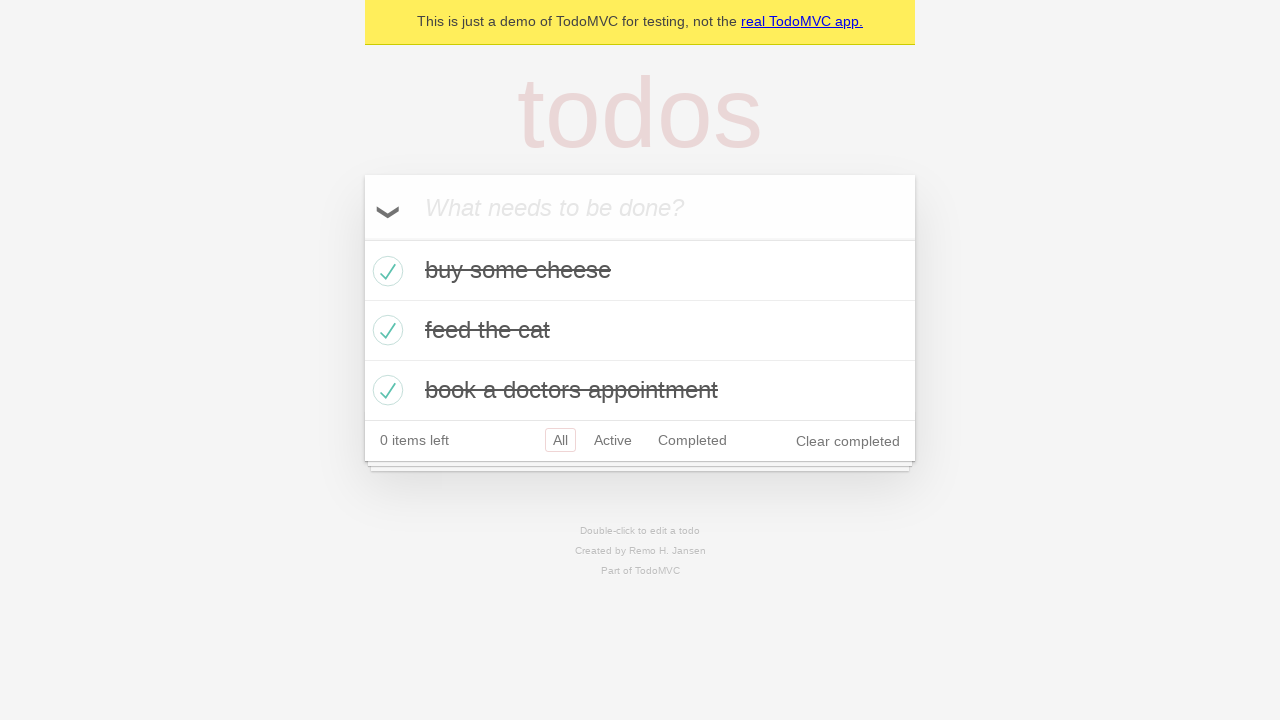

Unchecked 'Mark all as complete' toggle to clear completion state of all items at (362, 238) on internal:label="Mark all as complete"i
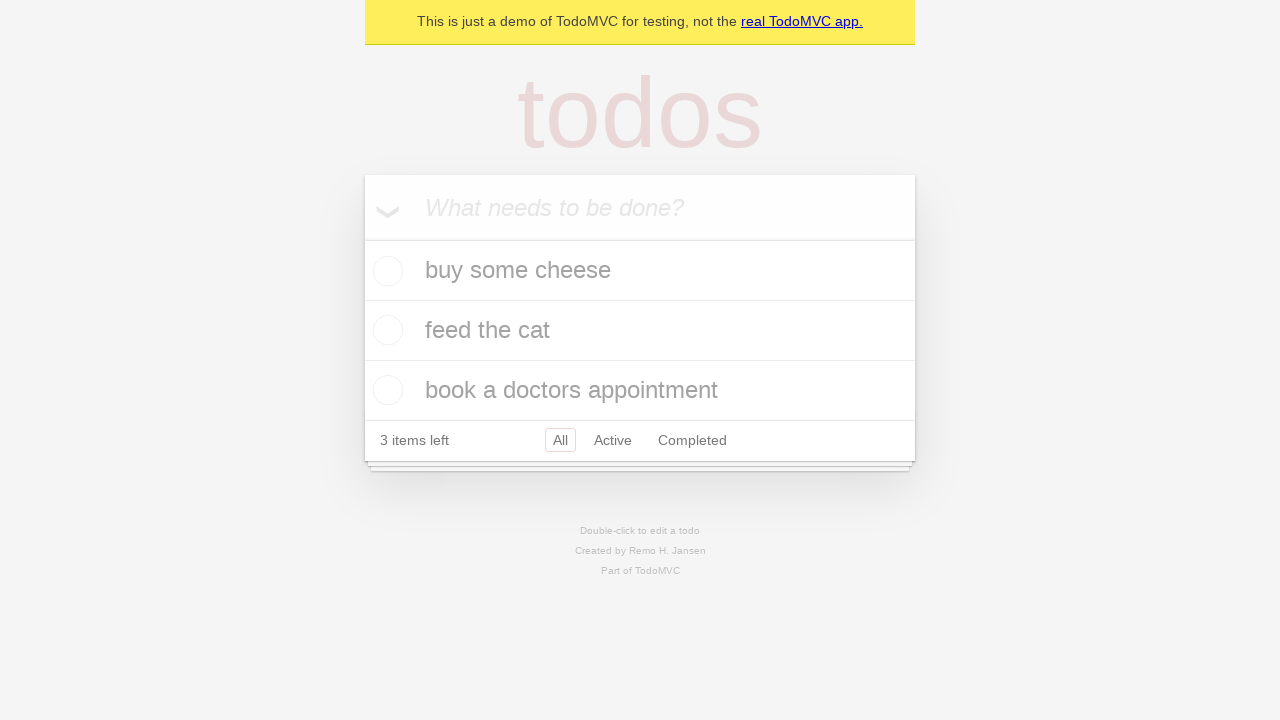

Waited for todo items to be present in uncompleted state
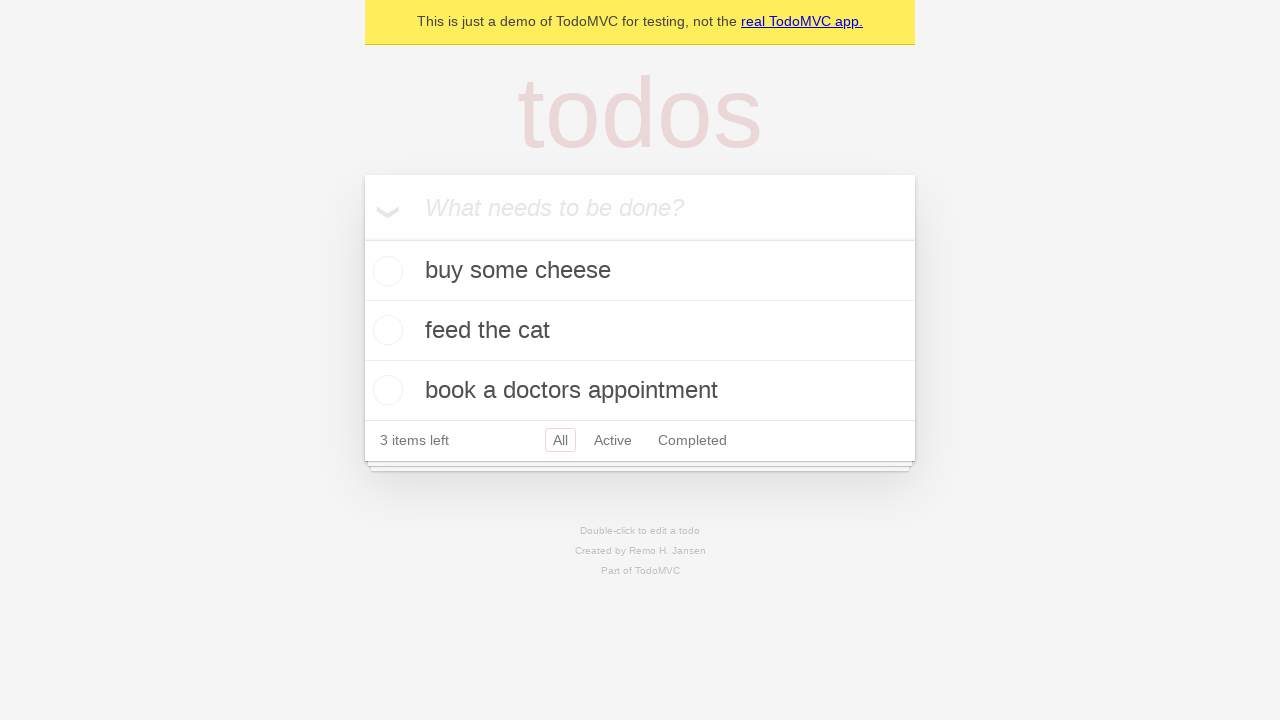

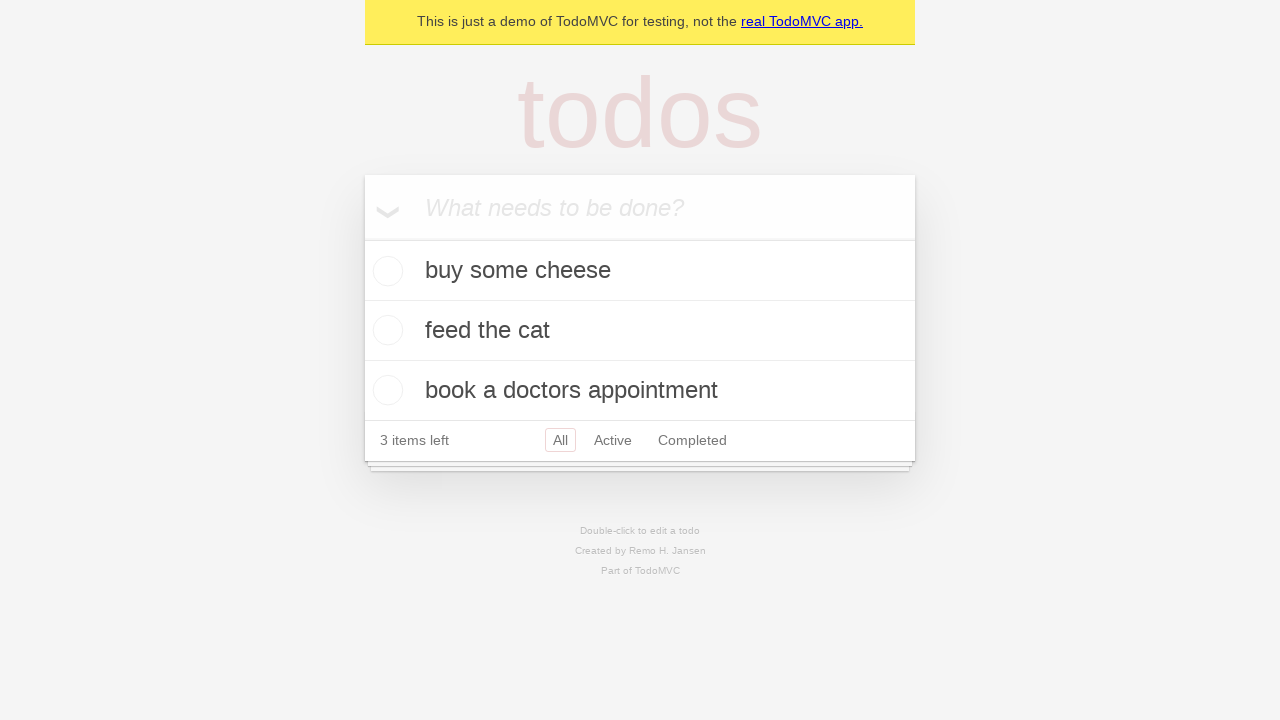